Tests the password reset functionality by entering an incorrect username and verifying that an appropriate error message is displayed

Starting URL: https://login1.nextbasecrm.com/?forgot_password=yes

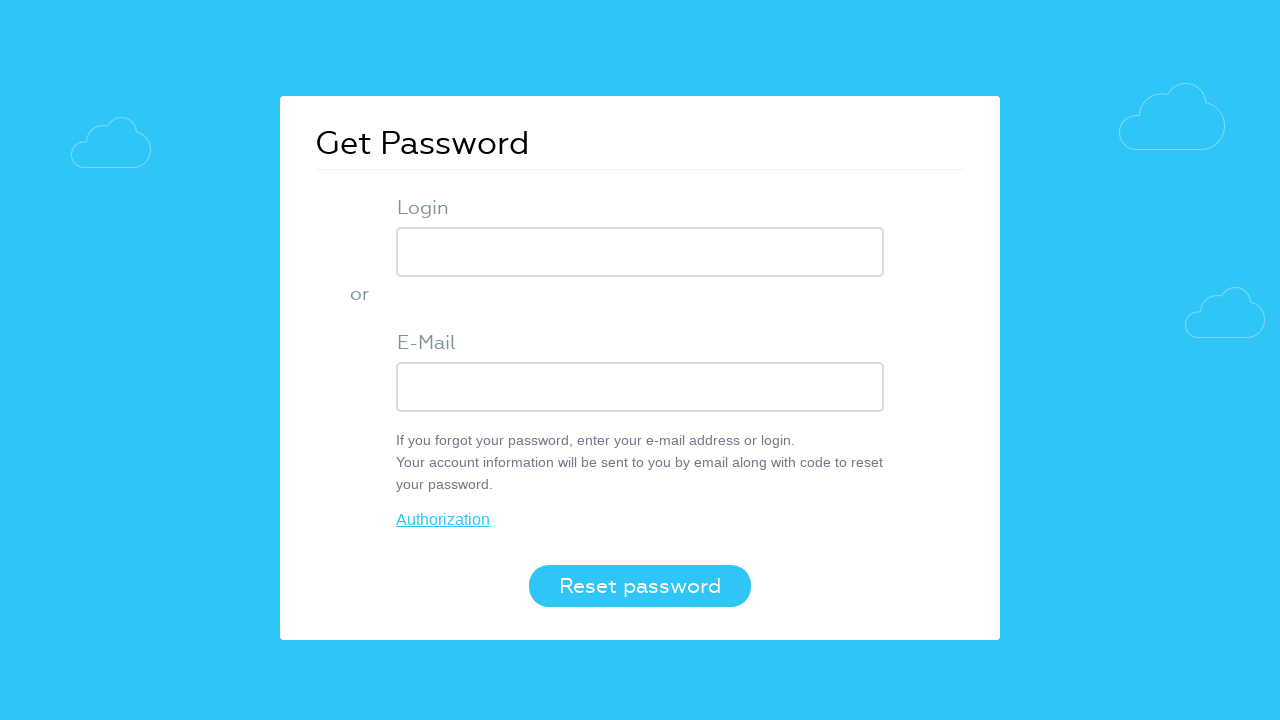

Entered incorrect username 'user' into login field on xpath=(//input[@class='login-inp'])[1]
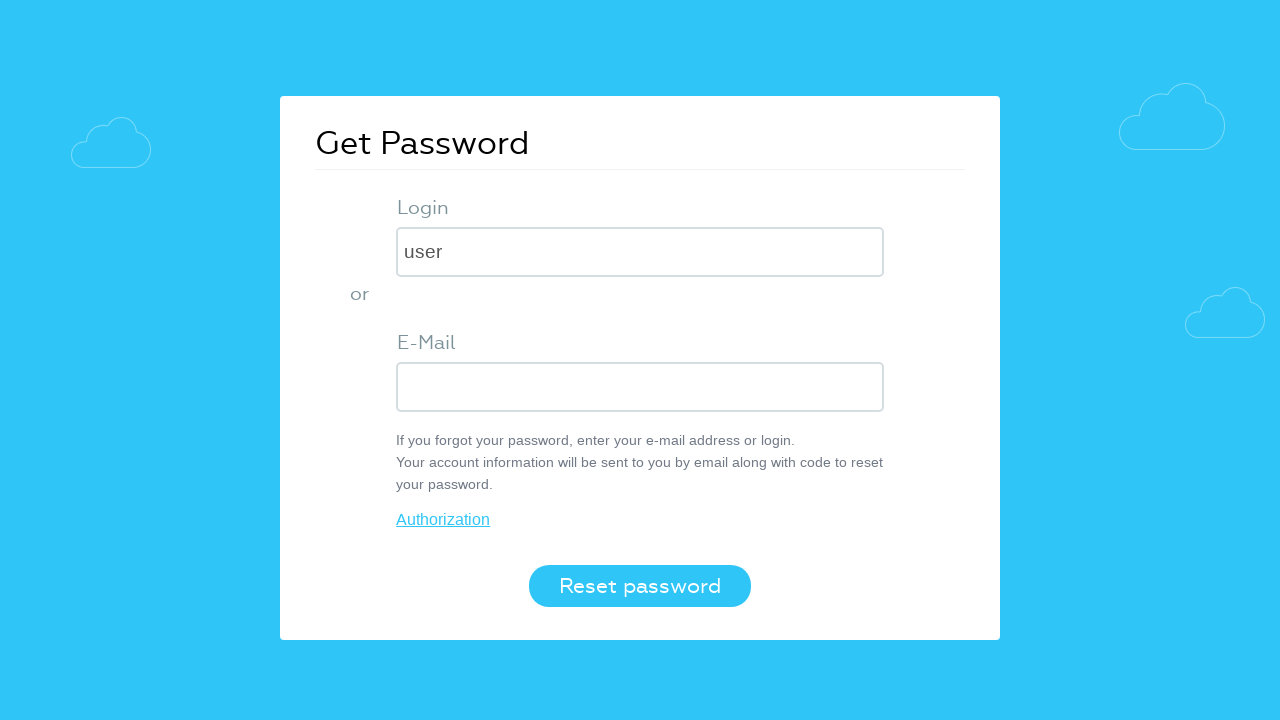

Clicked reset password button at (640, 586) on .login-btn
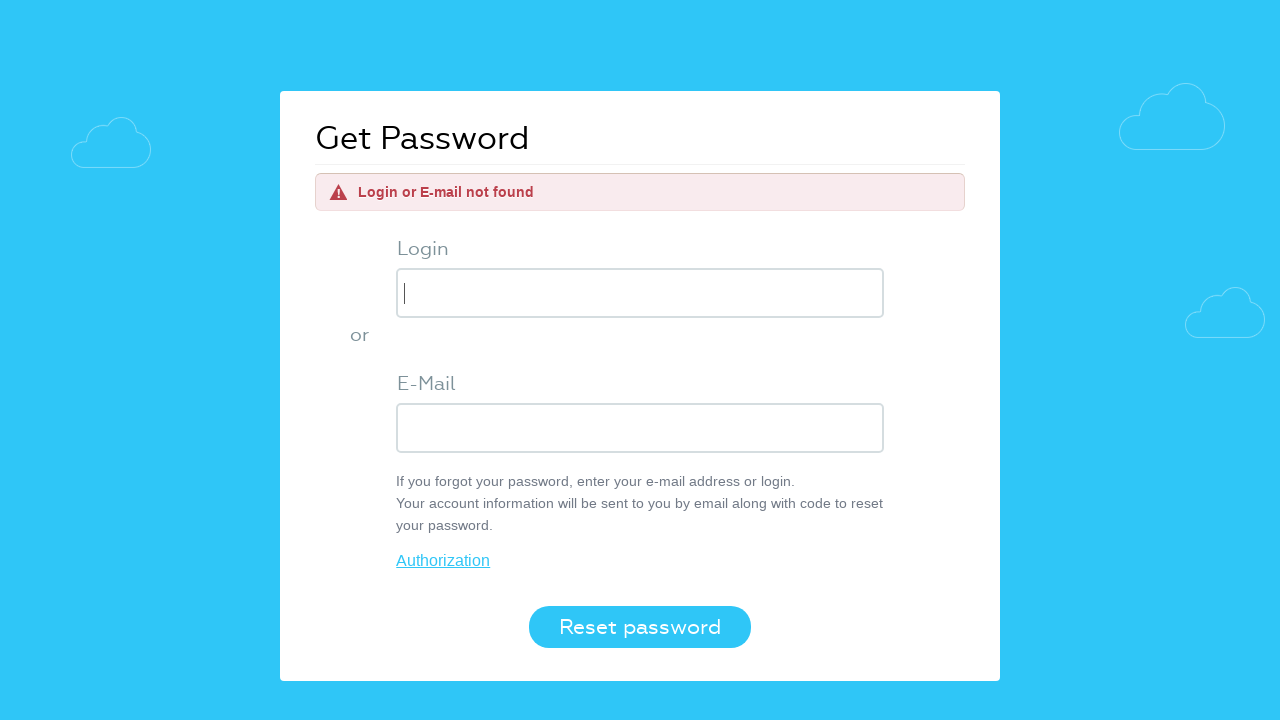

Error message appeared on screen
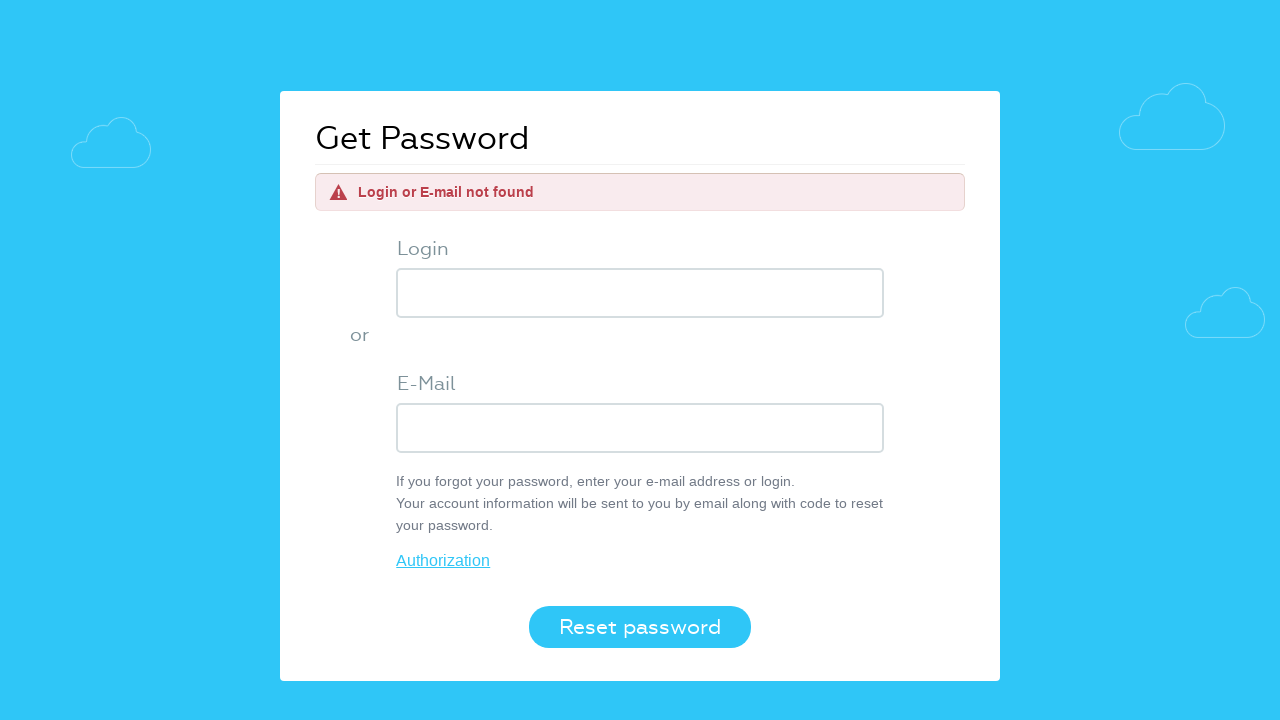

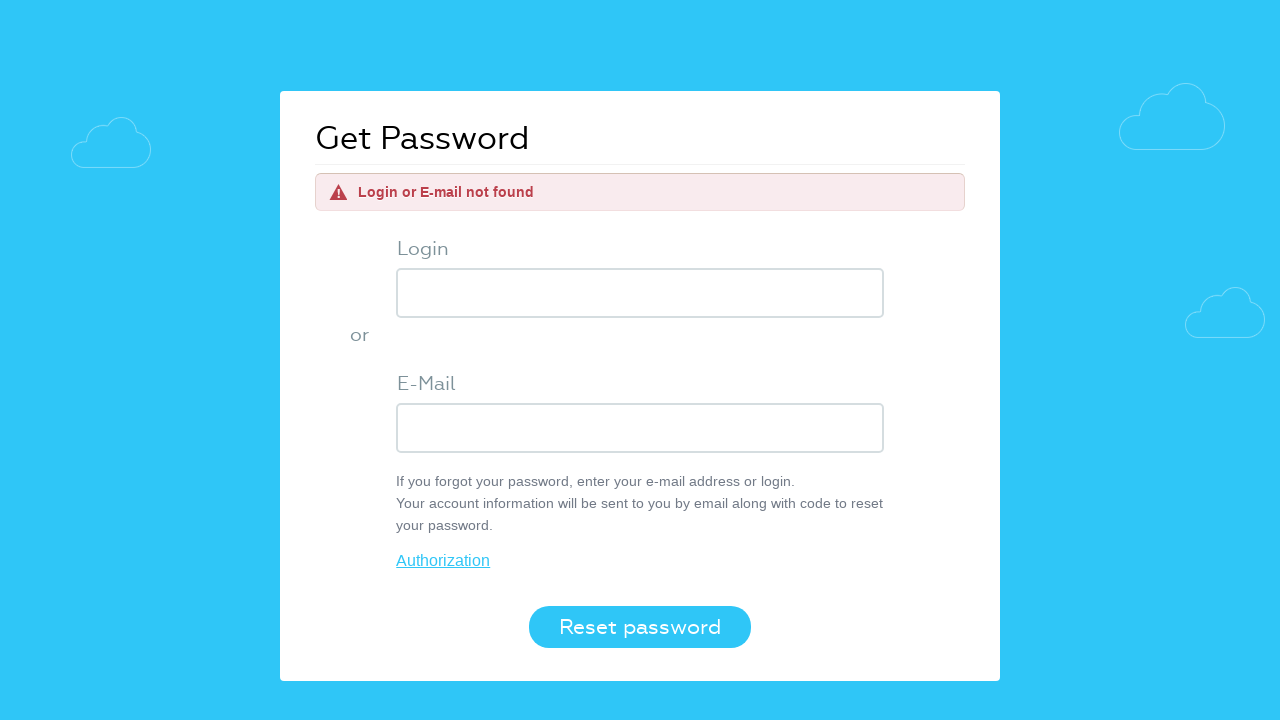